Verifies that the My Cart link element is displayed on the page

Starting URL: https://mystore.com/

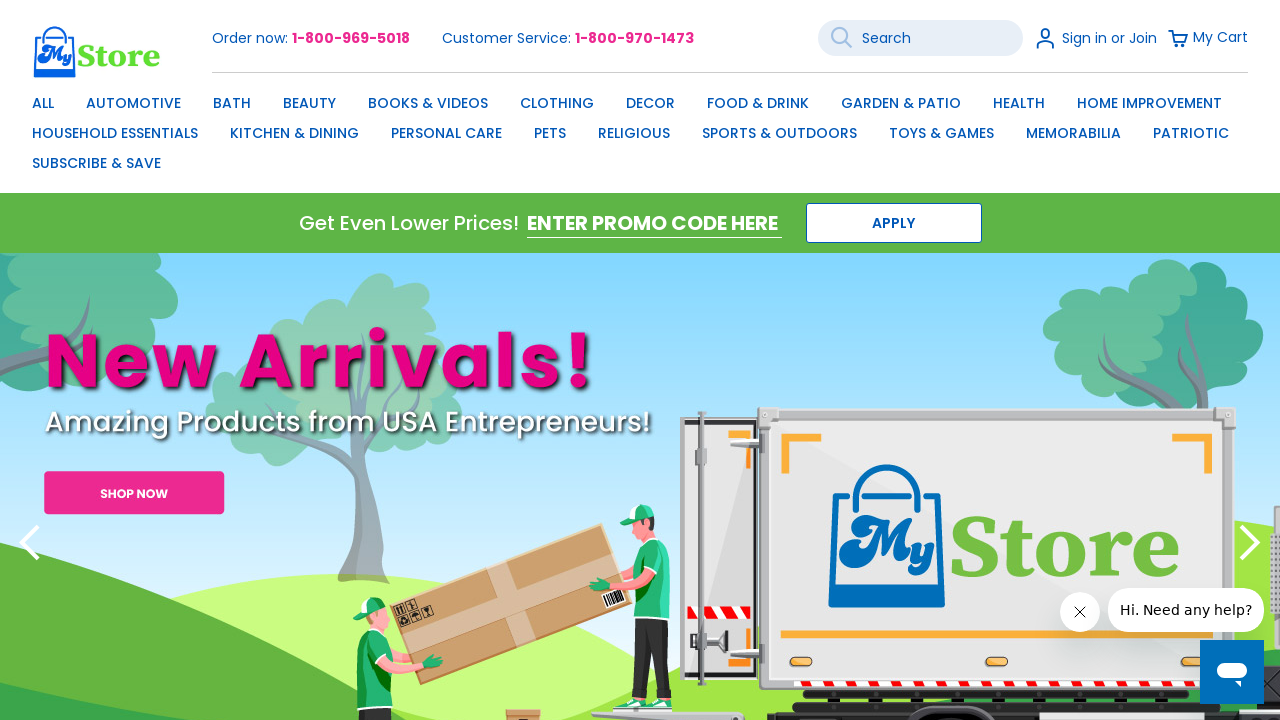

Navigated to https://mystore.com/
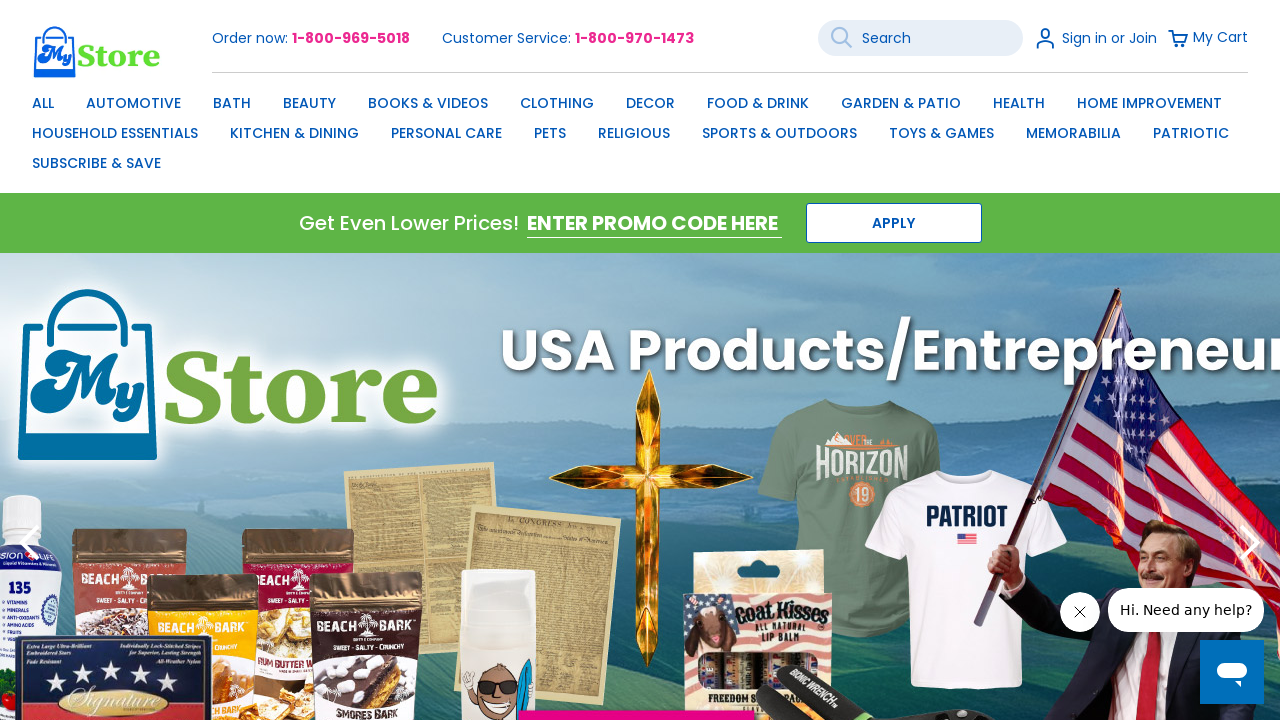

Checked if My Cart link element is visible on the page
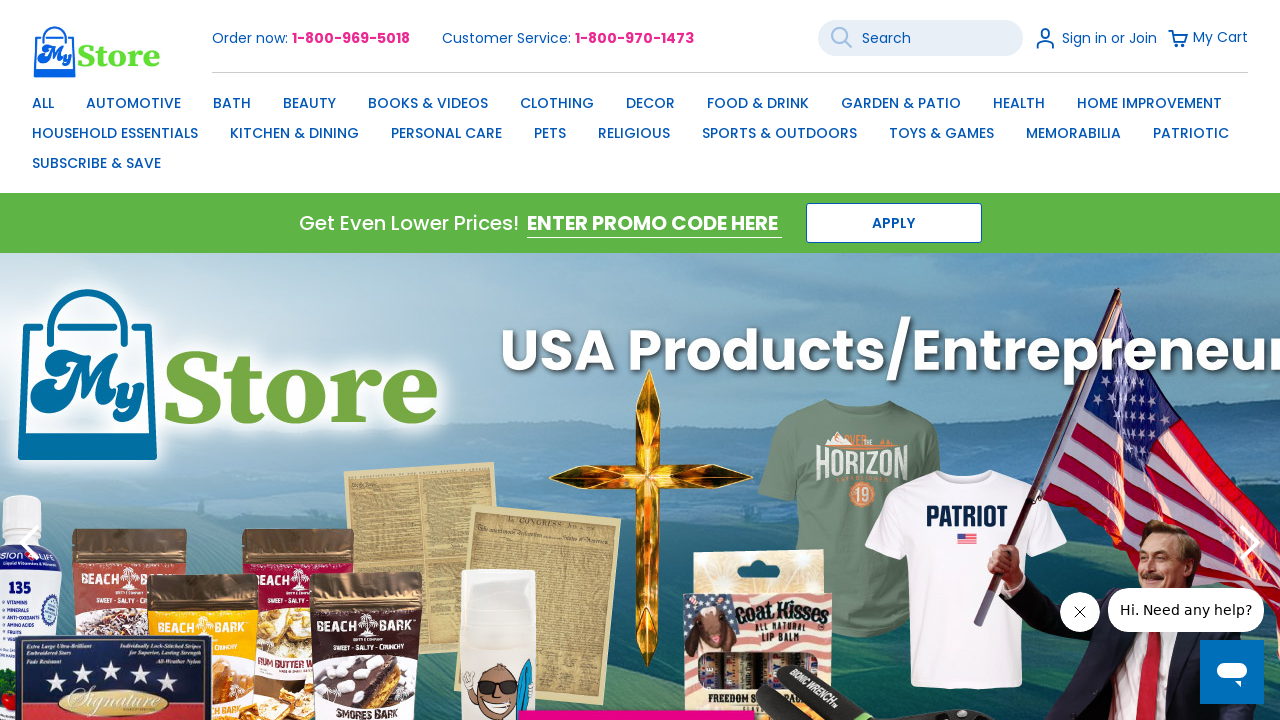

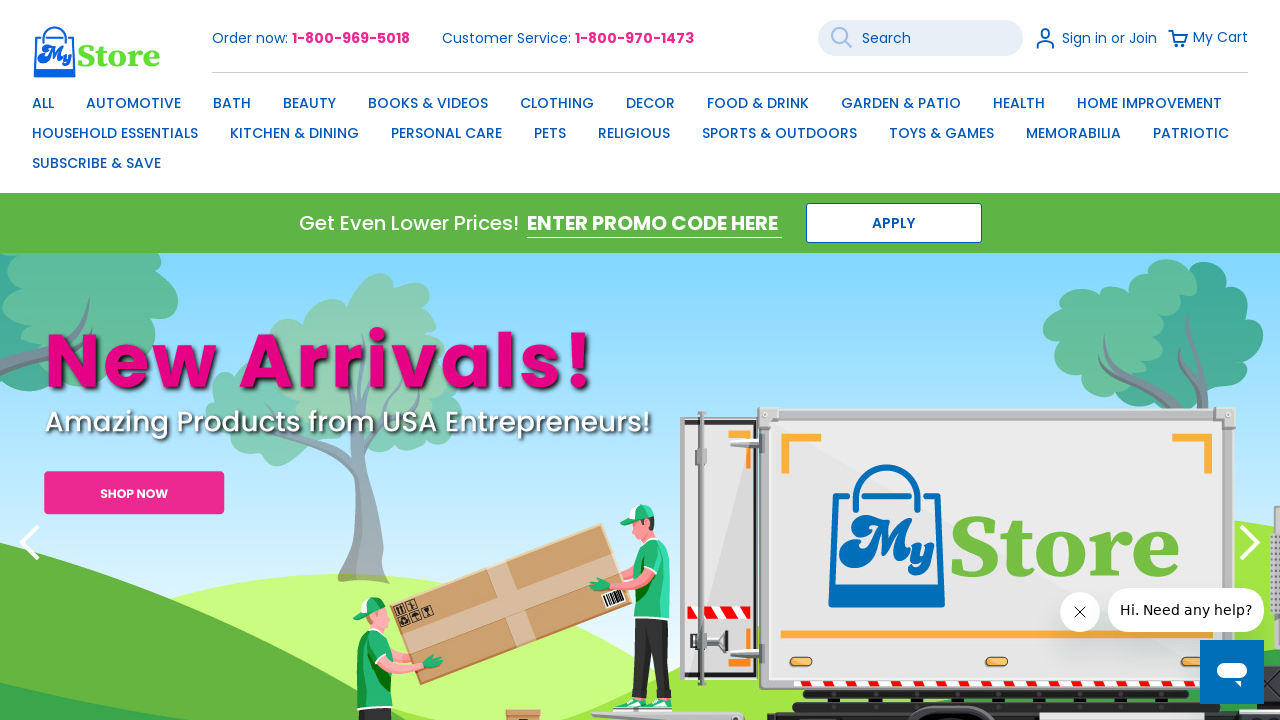